Tests registration form with empty first name field, expecting validation error

Starting URL: https://www.sharelane.com/cgi-bin/register.py?page=1&zip_code=12345

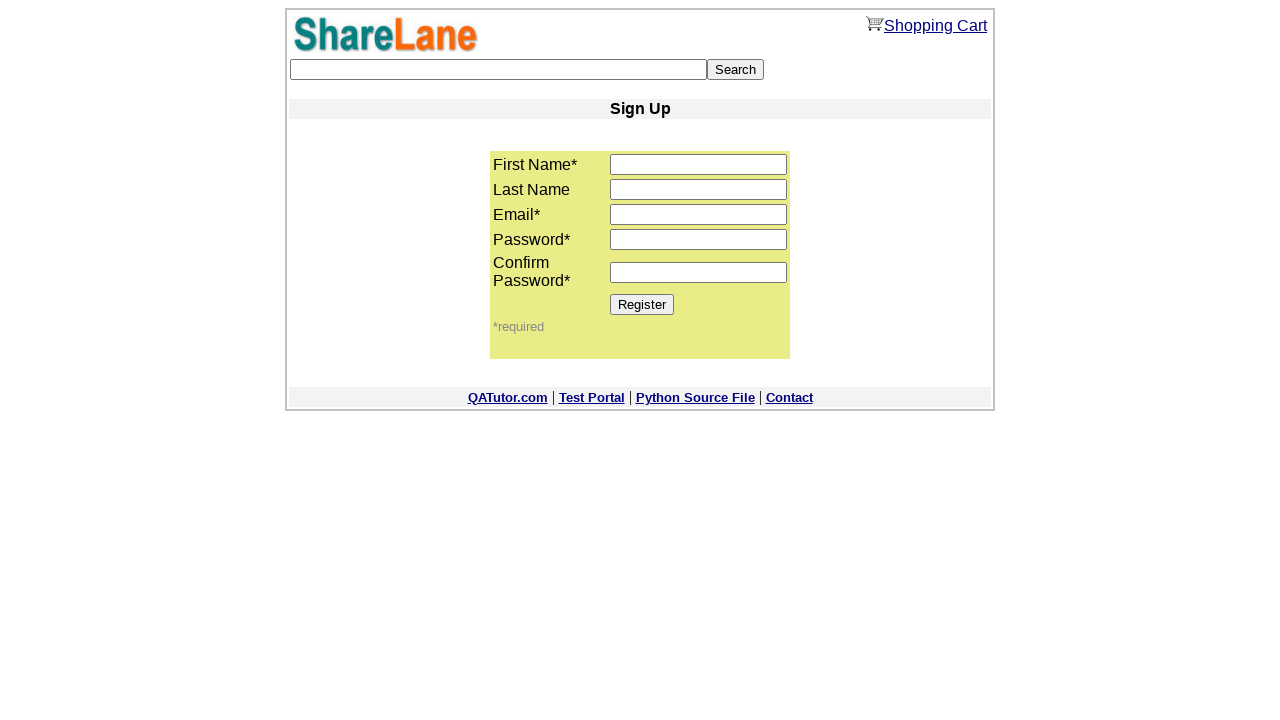

Filled first name field with empty string on input[name='first_name']
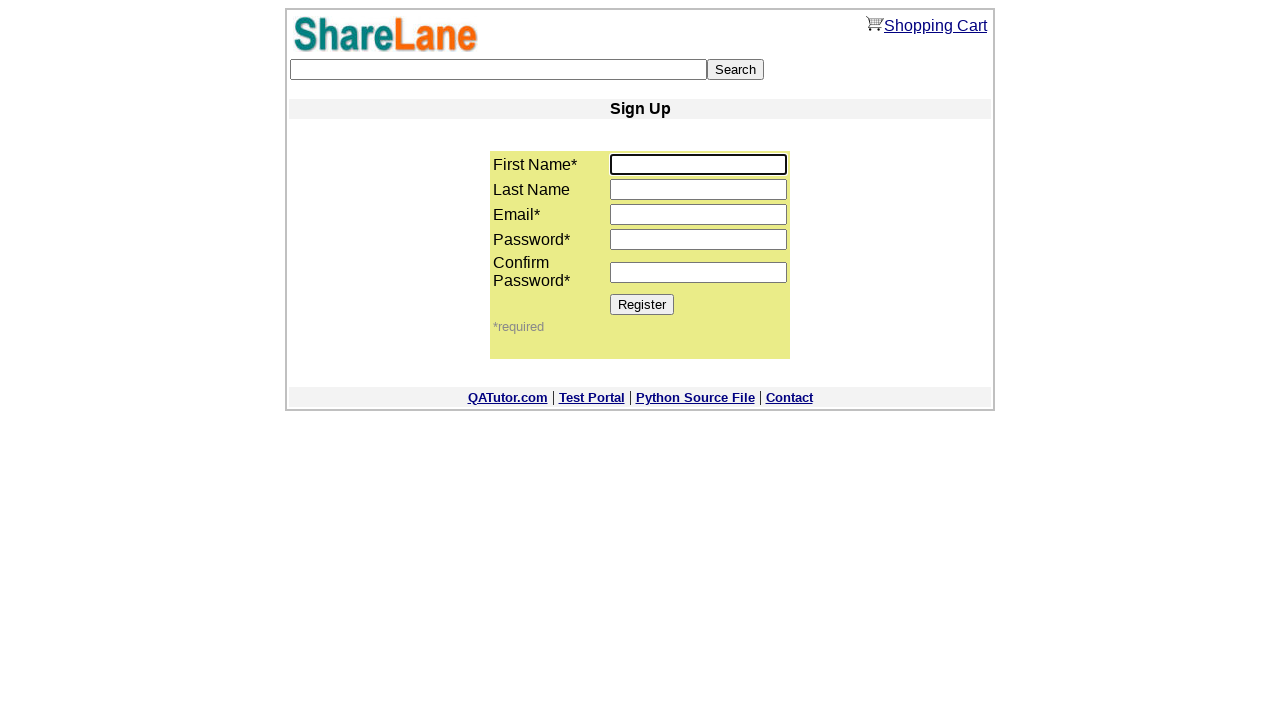

Filled last name field with 'Last' on input[name='last_name']
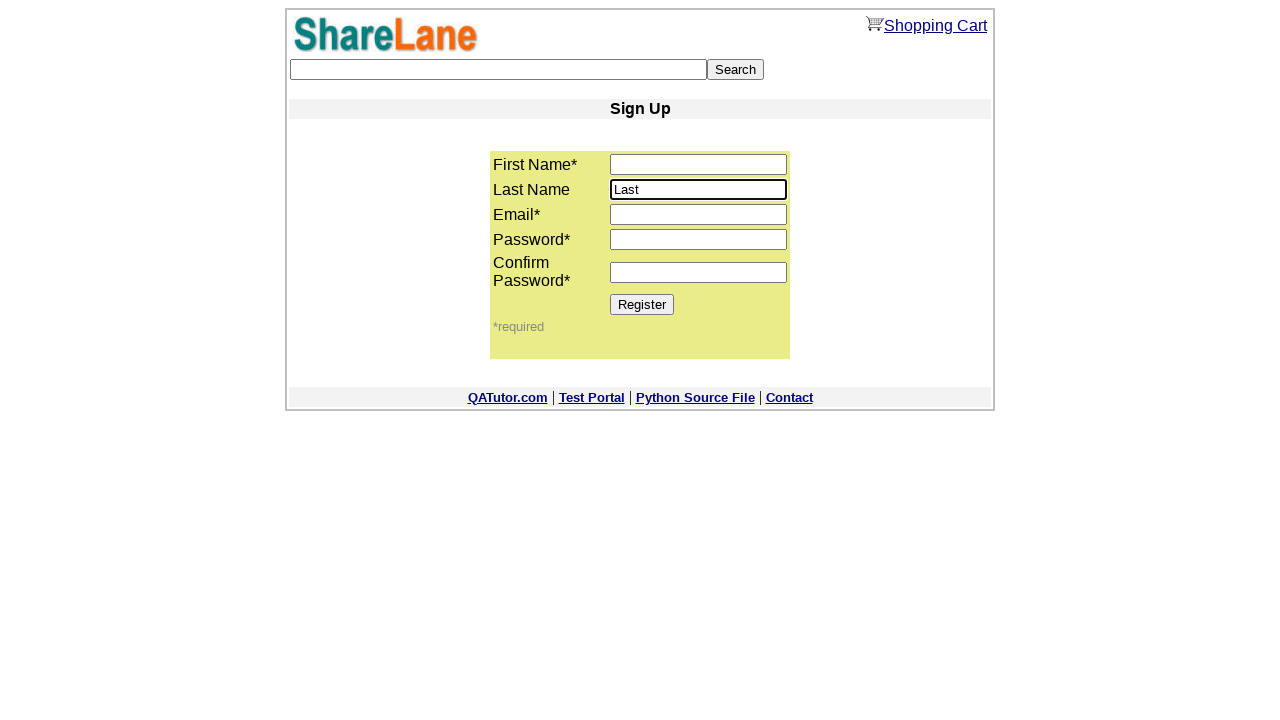

Filled email field with 'test@test.ru' on input[name='email']
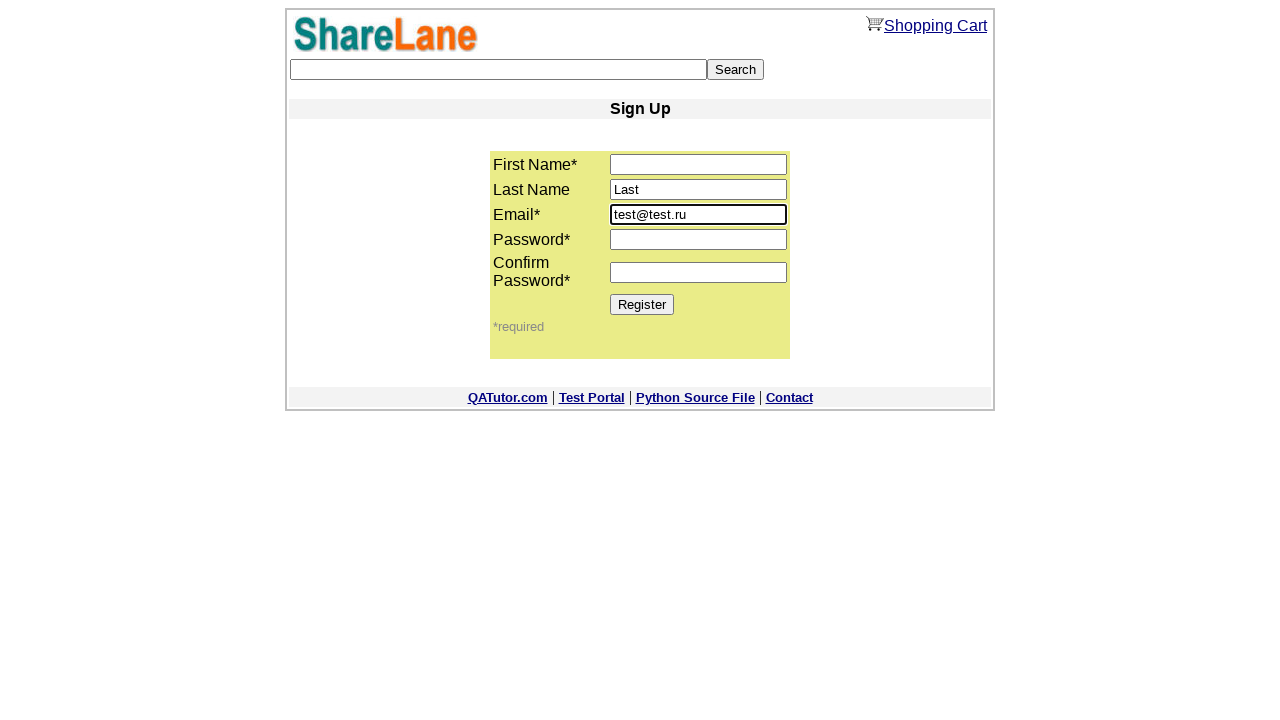

Filled password field with '123456' on input[name='password1']
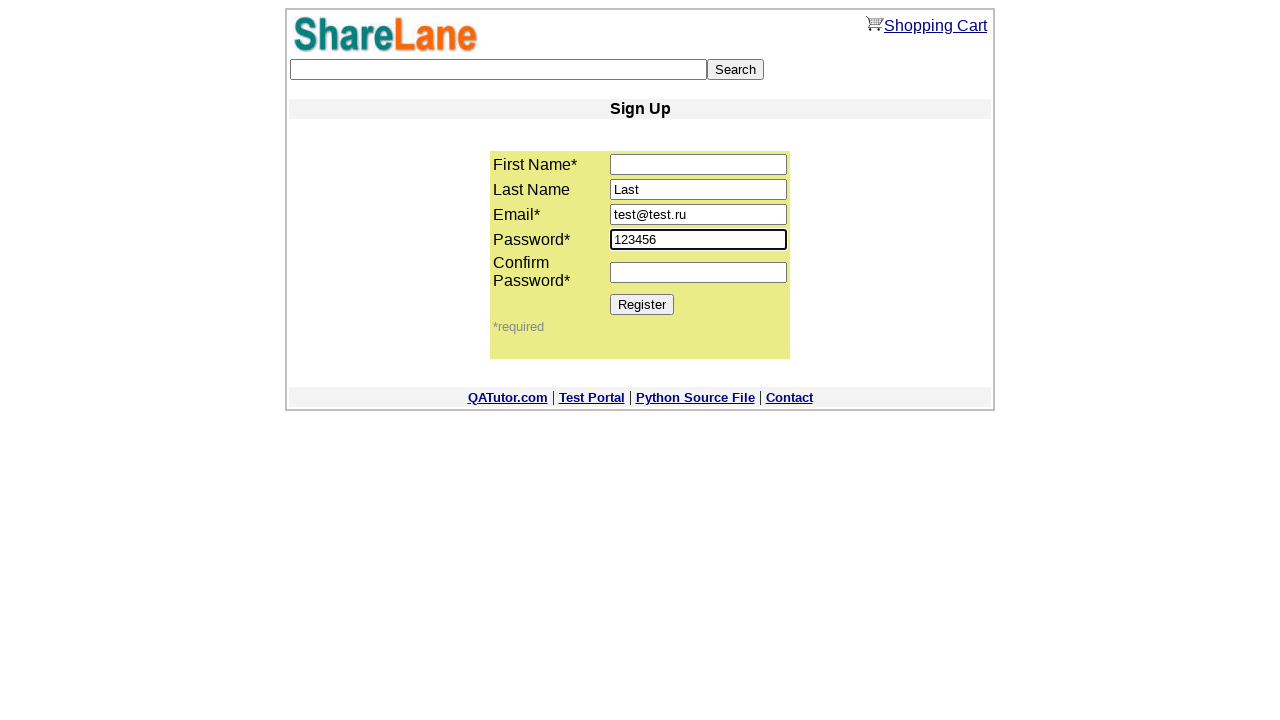

Filled confirm password field with '123456' on input[name='password2']
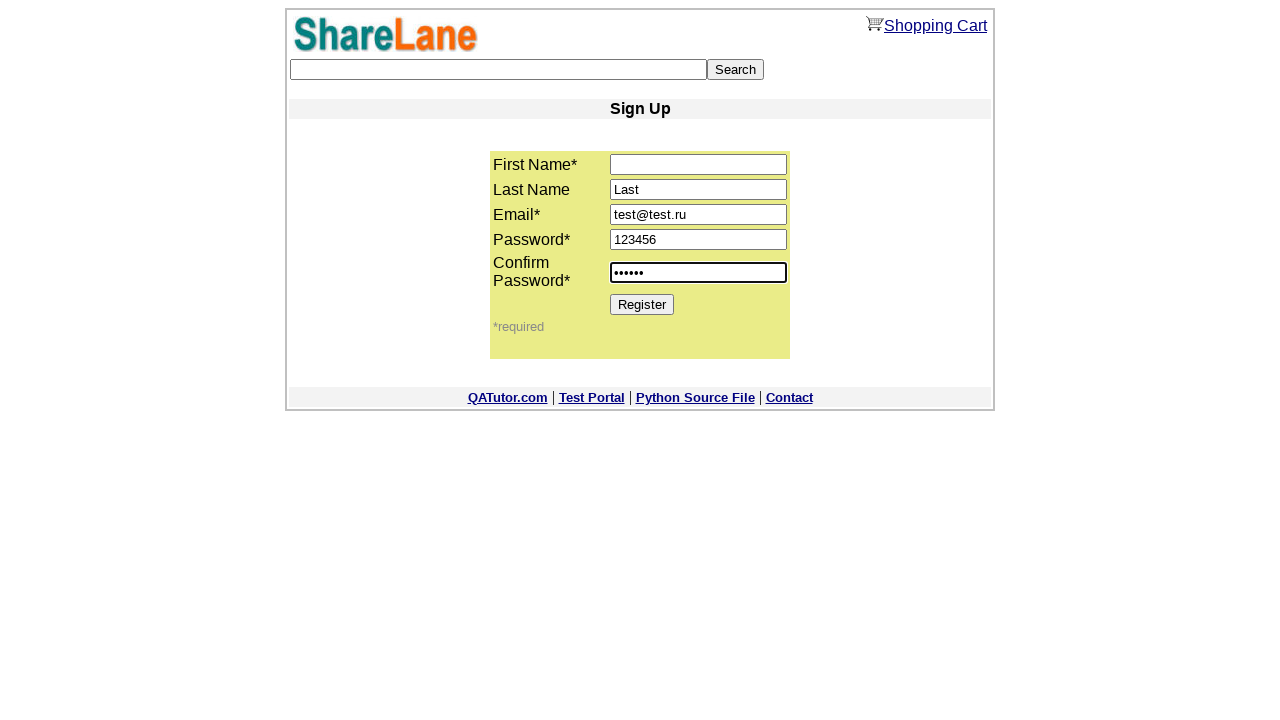

Clicked Register button to submit form with empty first name at (642, 304) on input[value='Register']
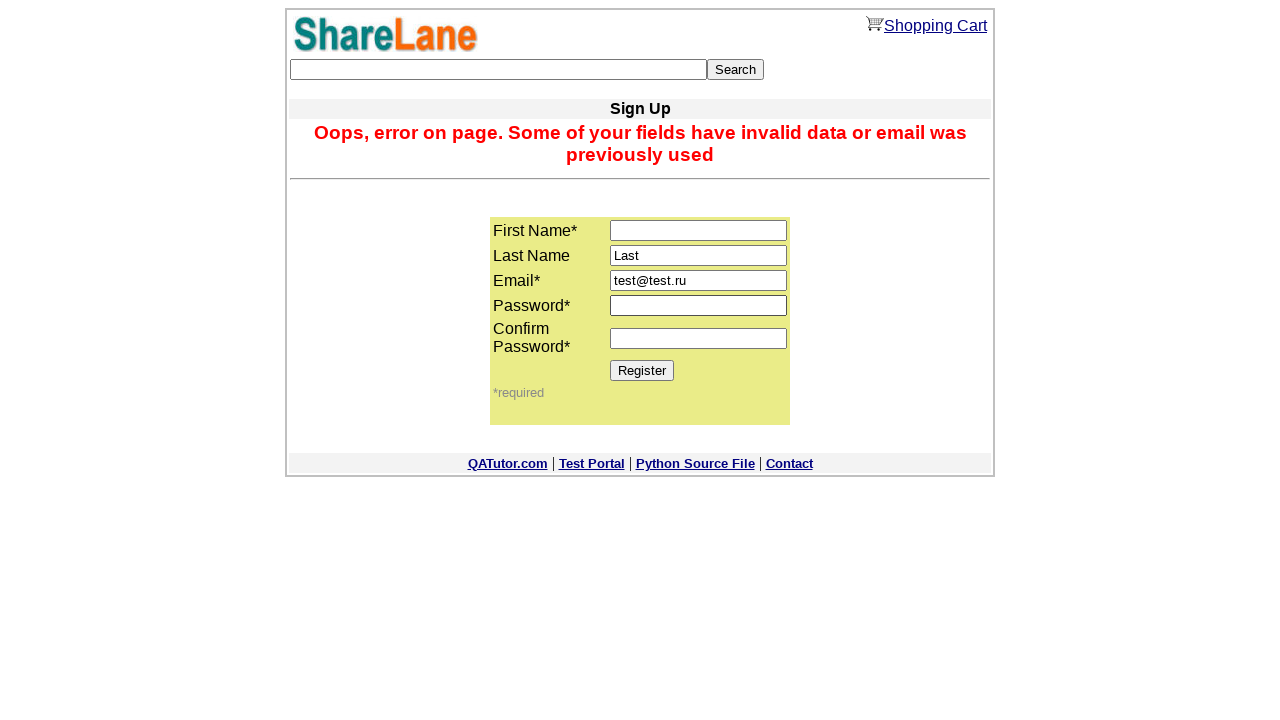

Validation error message appeared for empty first name field
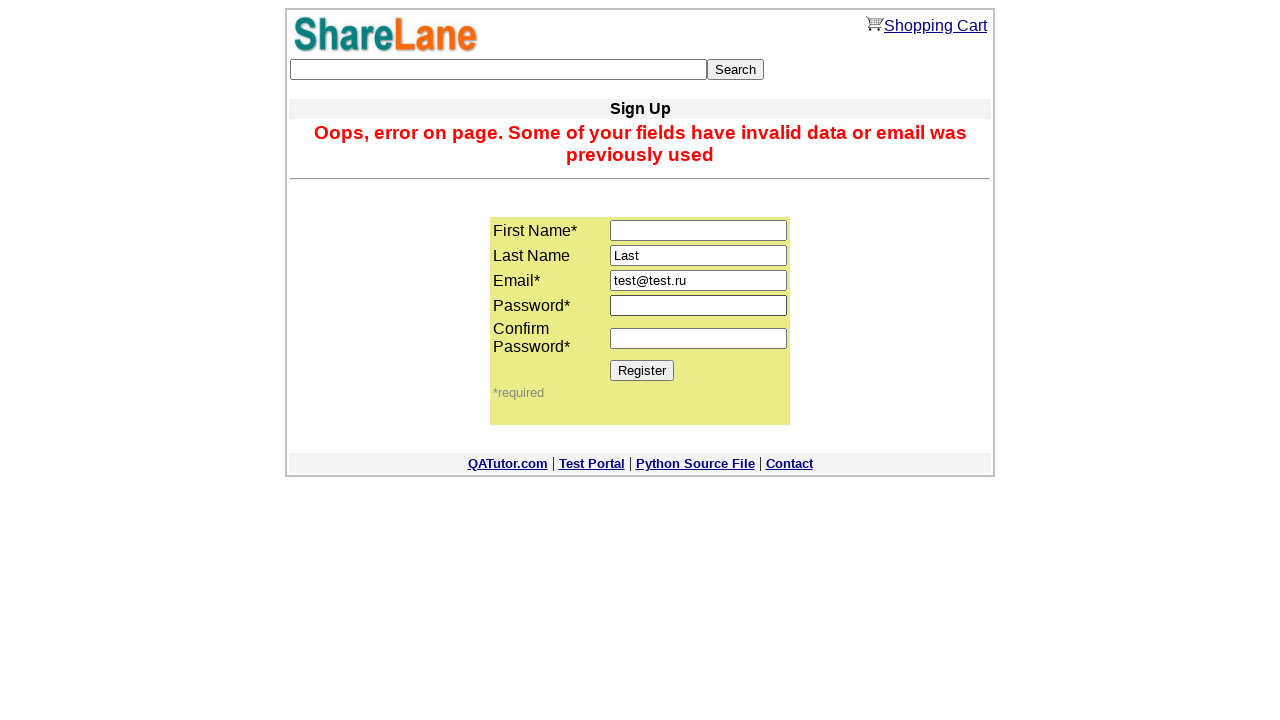

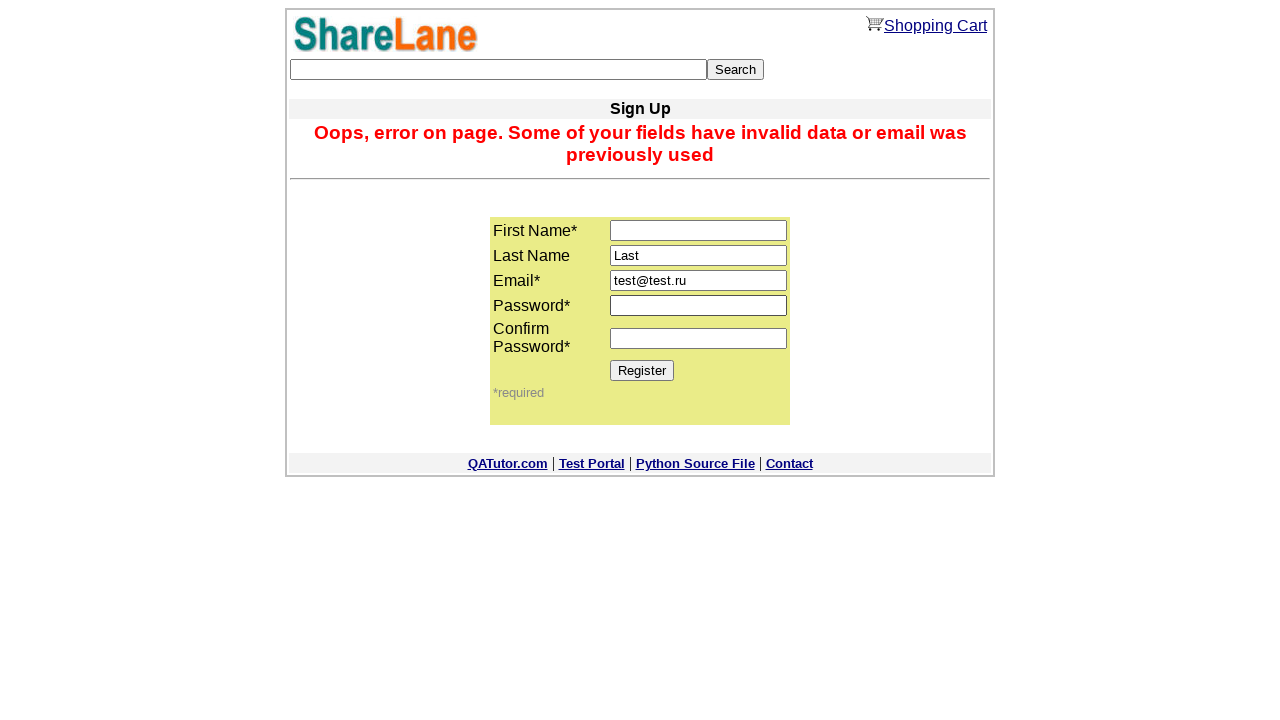